Tests dropdown selection functionality by selecting options using different methods (index, text, value) and verifying the meter element updates

Starting URL: https://seleniumbase.io/demo_page

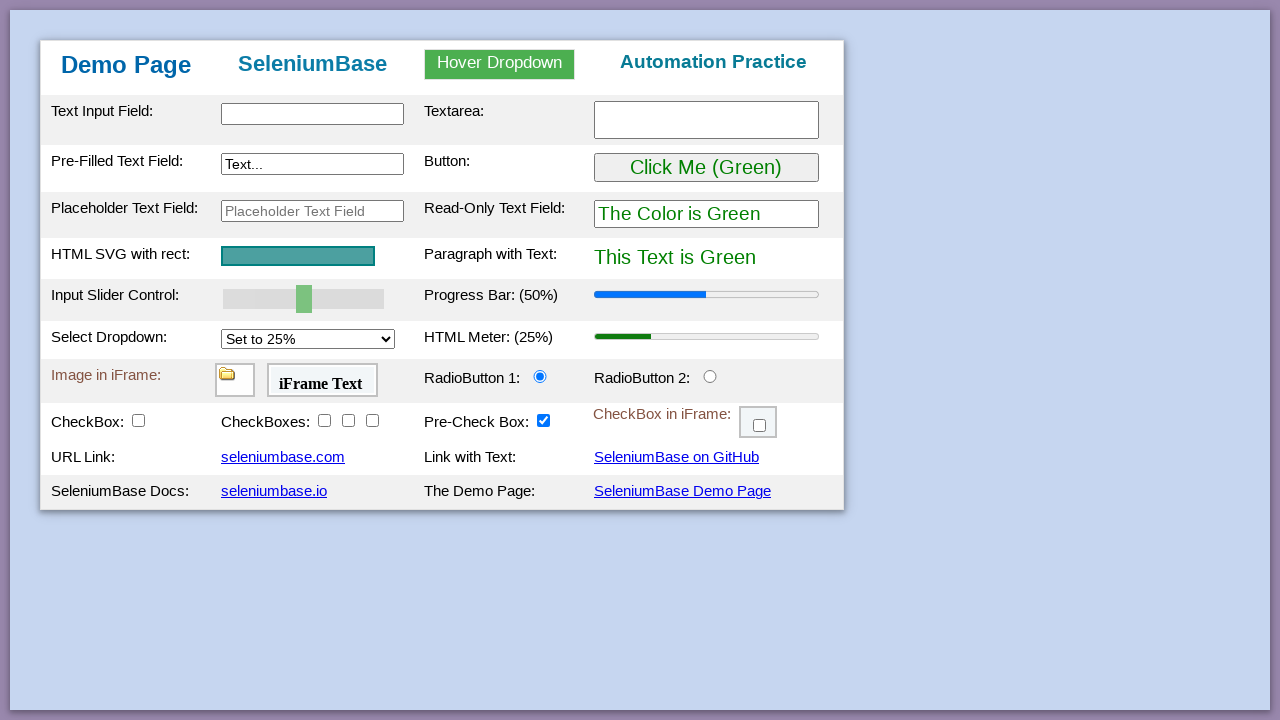

Verified initial meter value is 0.25
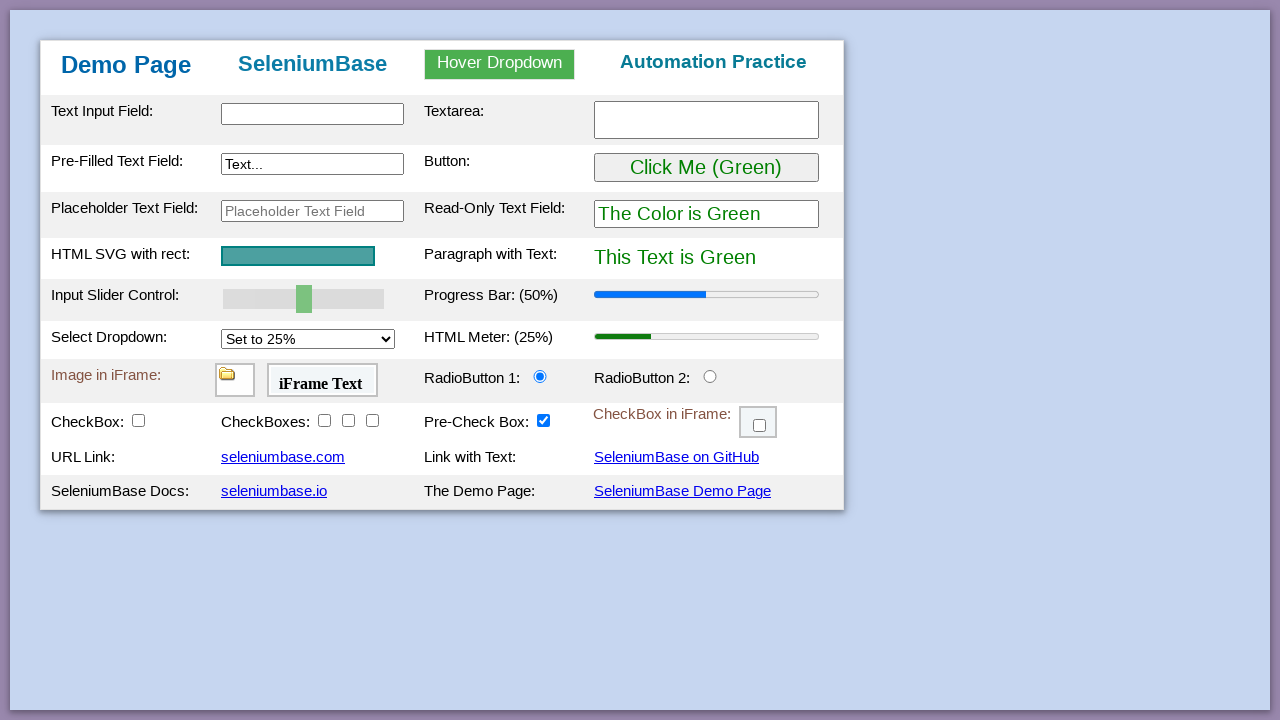

Selected dropdown option by index 2 on #mySelect
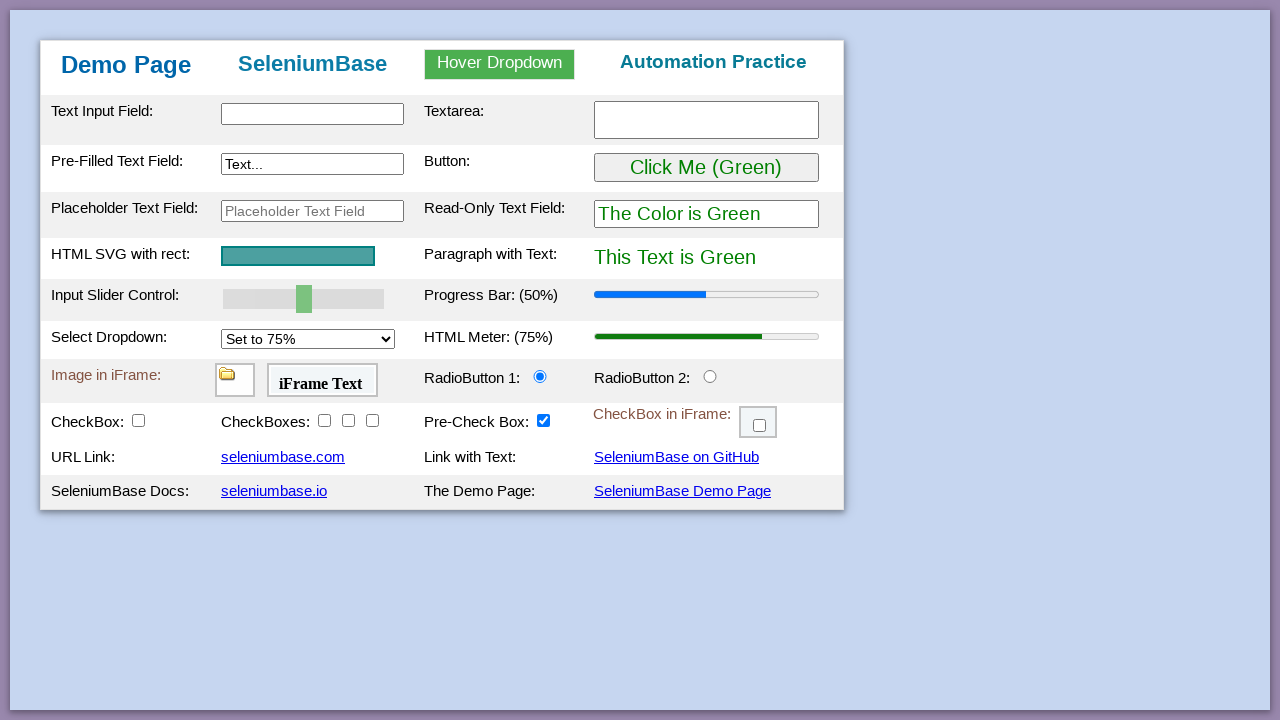

Verified meter value updated to 0.75
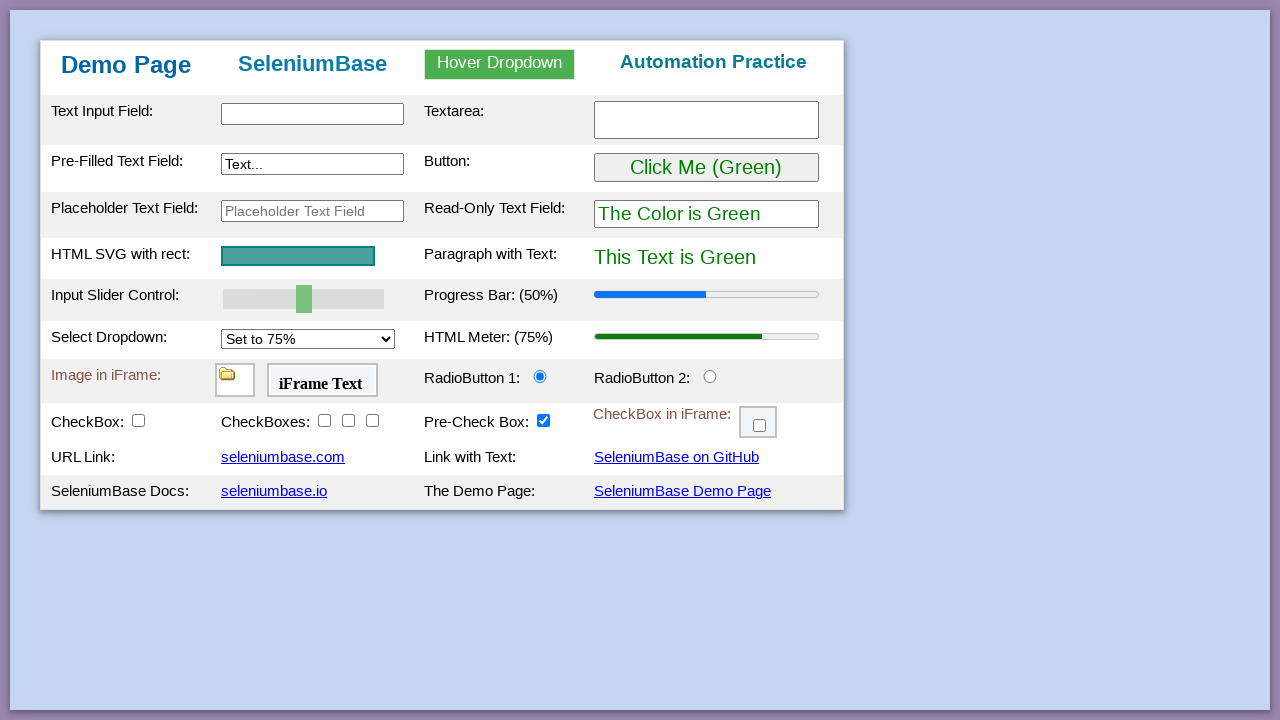

Selected dropdown option by text 'Set to 100%' on #mySelect
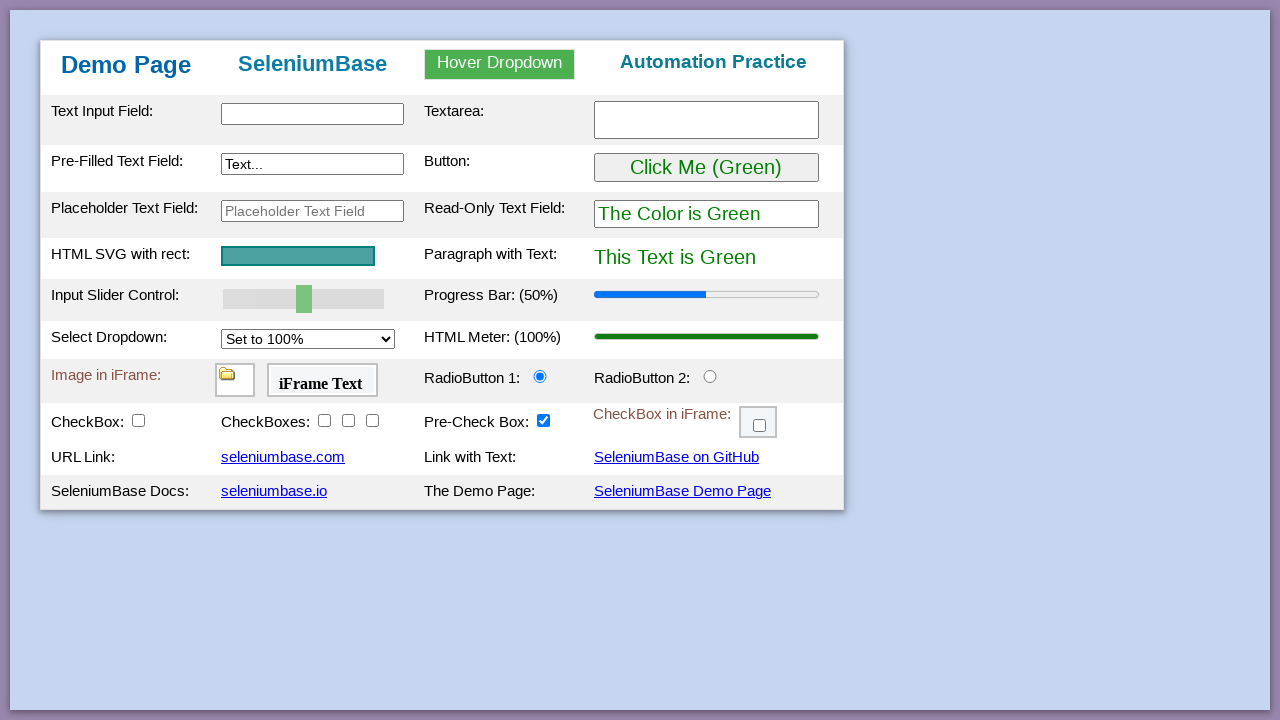

Verified meter value updated to 1
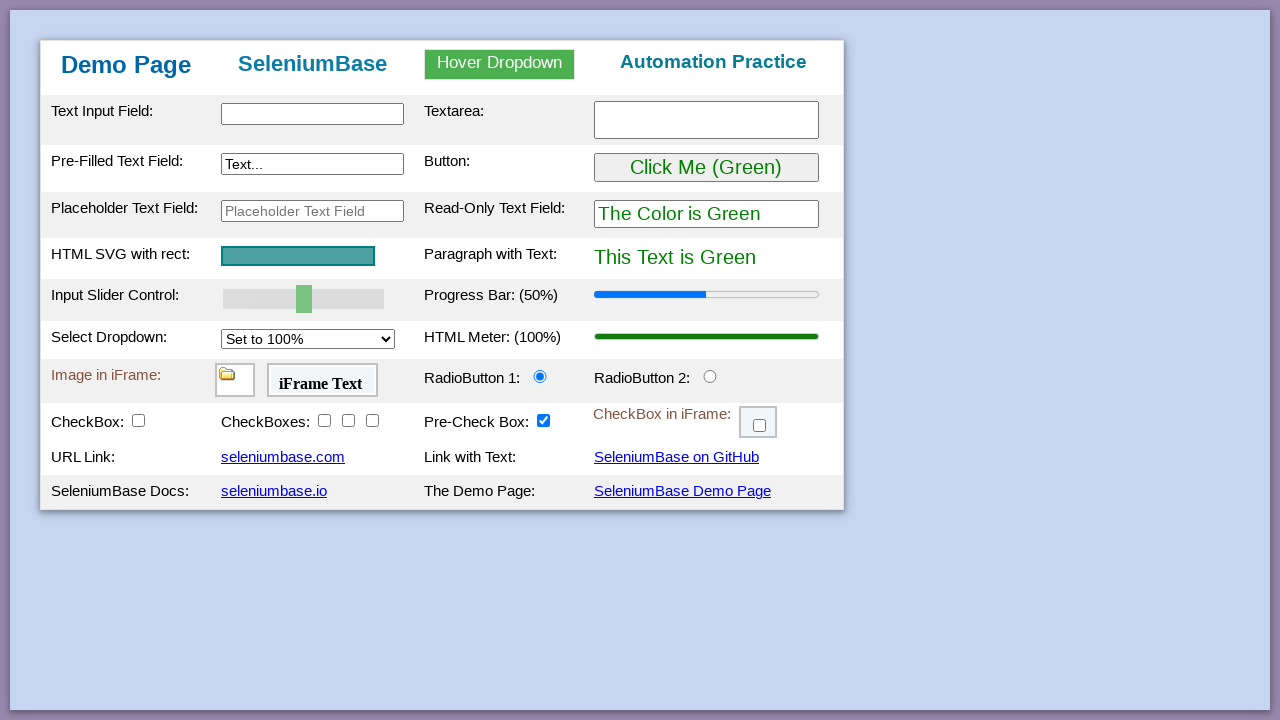

Selected dropdown option by value '50%' on #mySelect
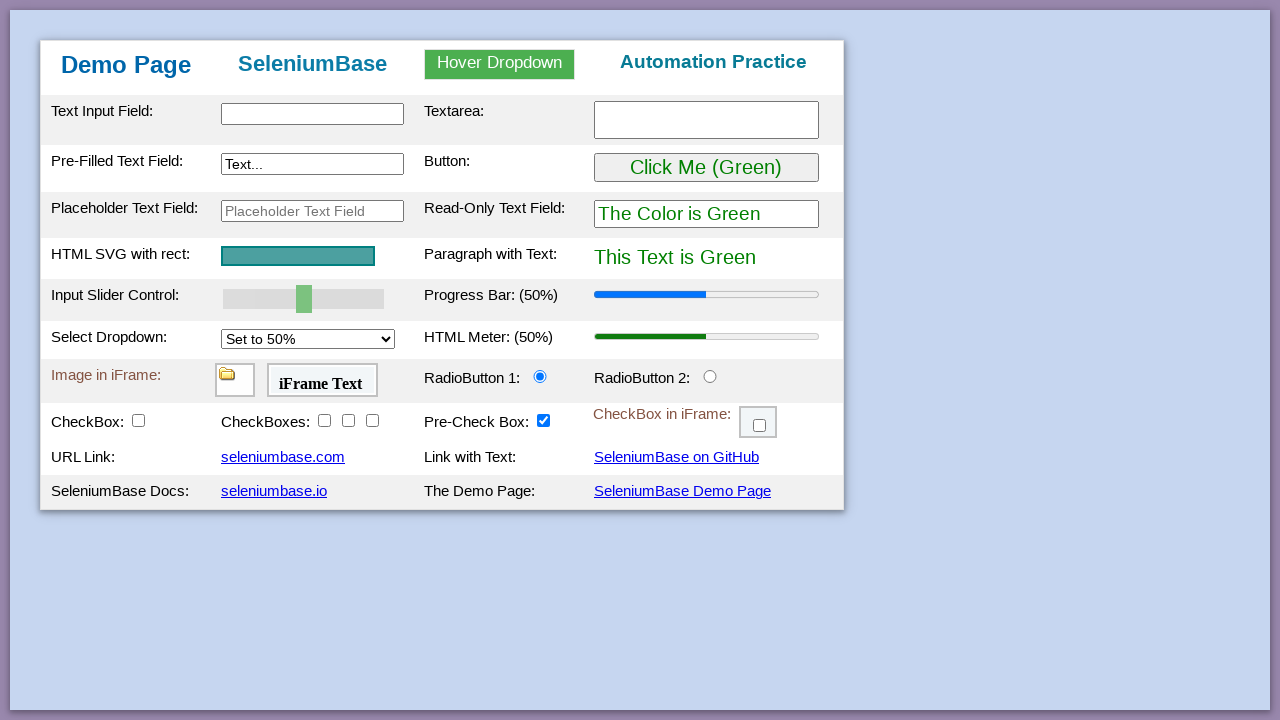

Verified meter value updated to 0.5
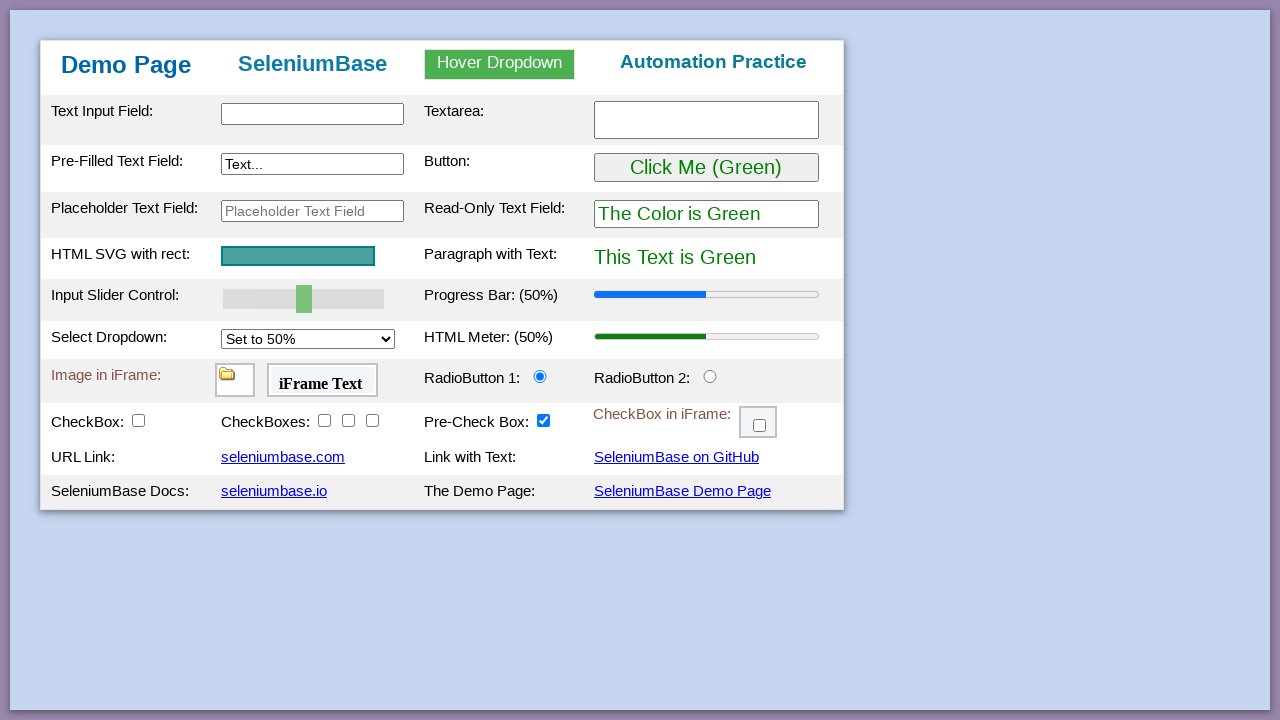

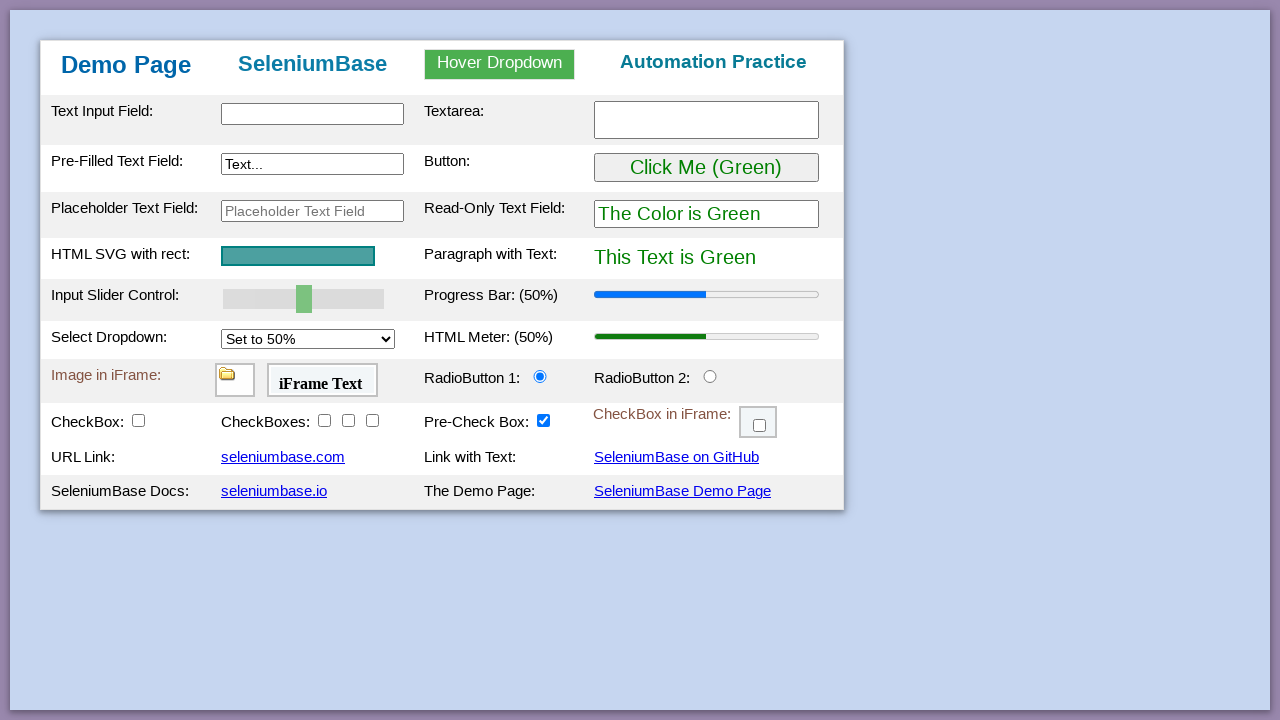